Tests product functionality by adding a product to cart and verifying the cart displays the correct product information.

Starting URL: https://www.bstackdemo.com

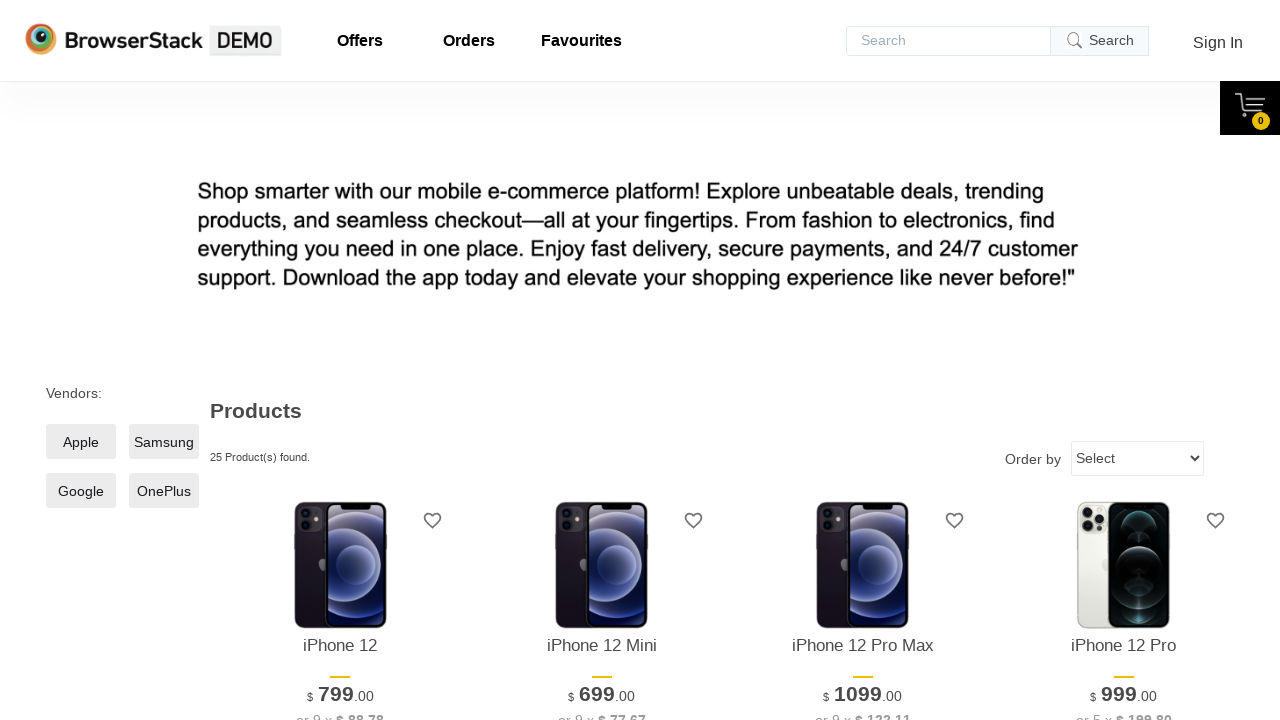

Page loaded and DOM content ready
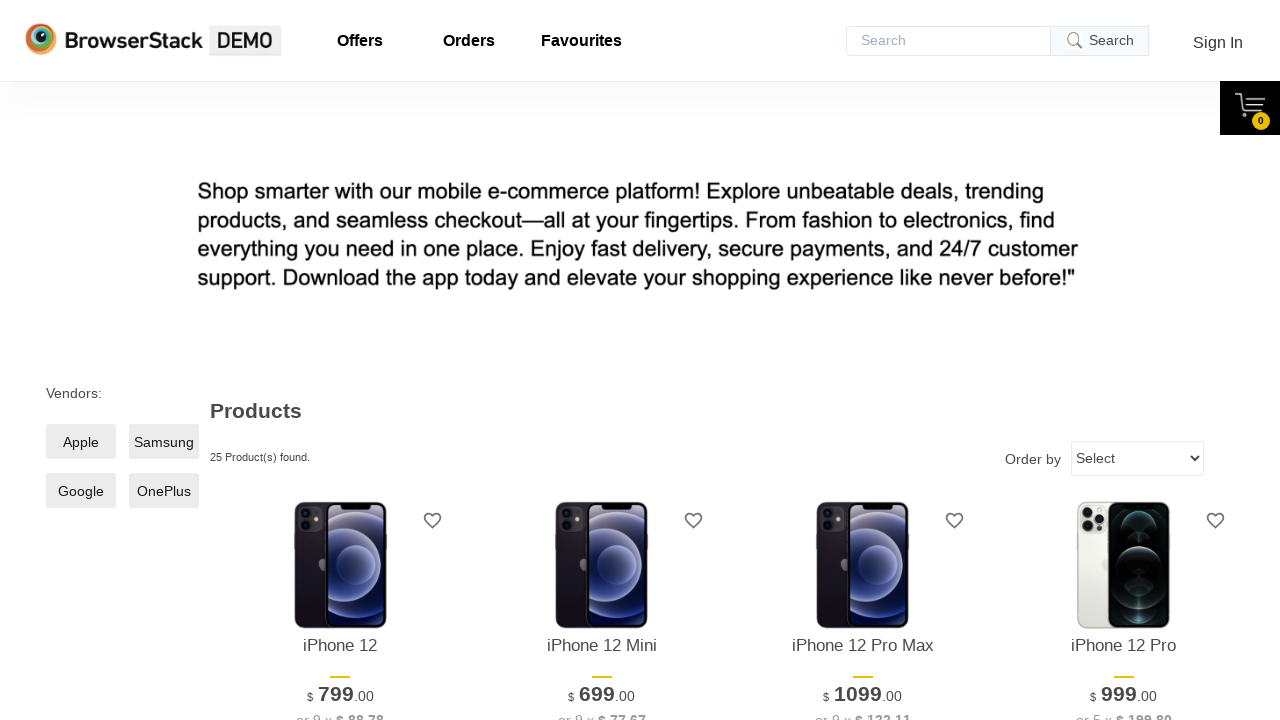

Verified page title contains 'StackDemo'
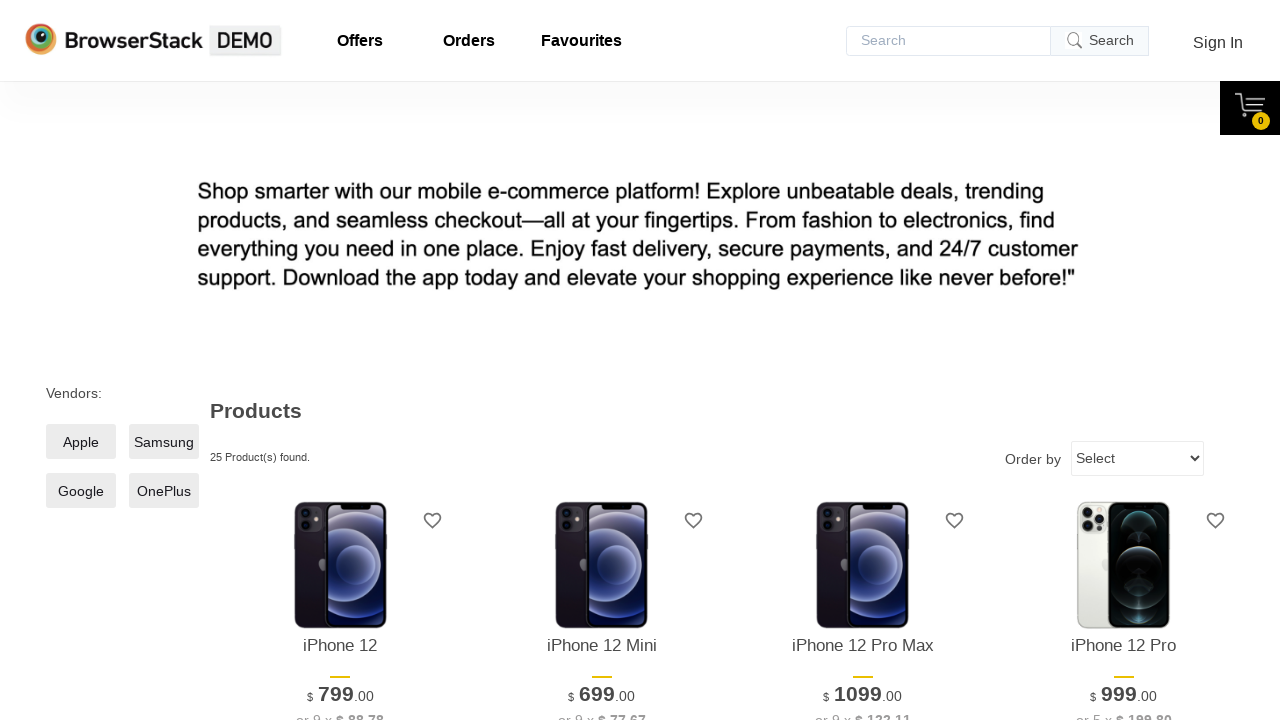

Retrieved product name from screen
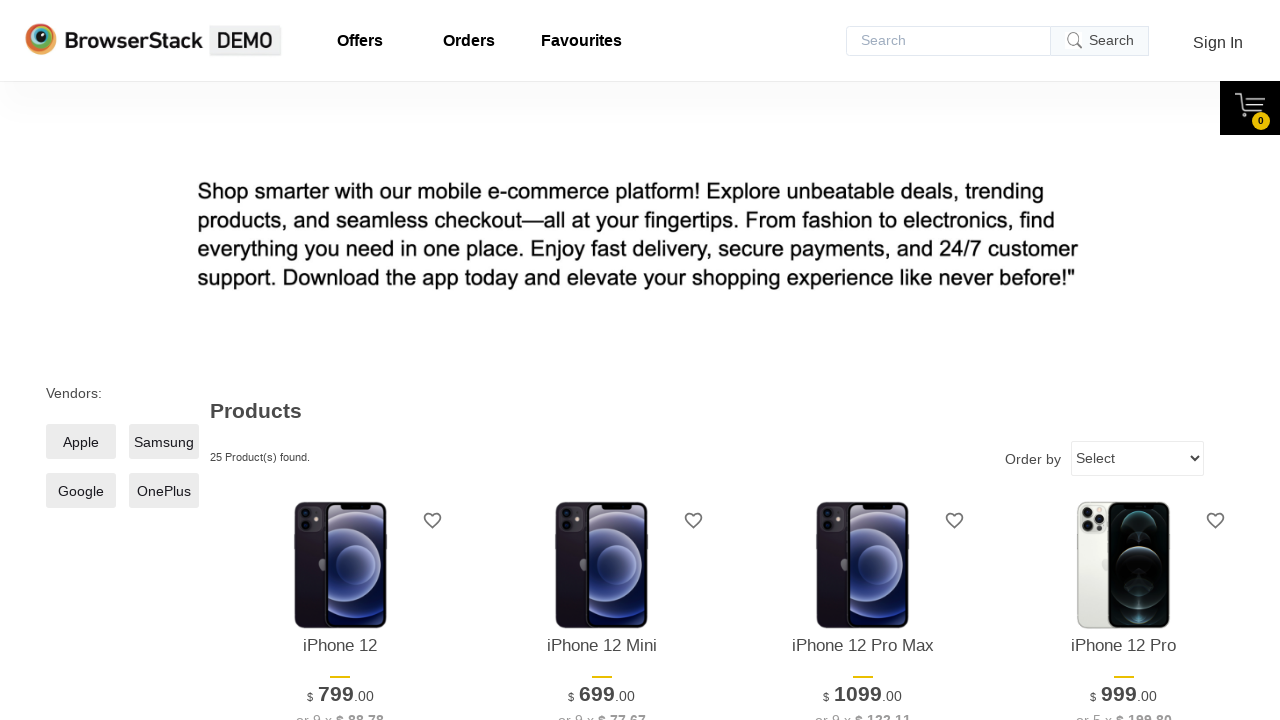

Clicked add to cart button for first product at (340, 361) on xpath=//*[@id='1']/div[4]
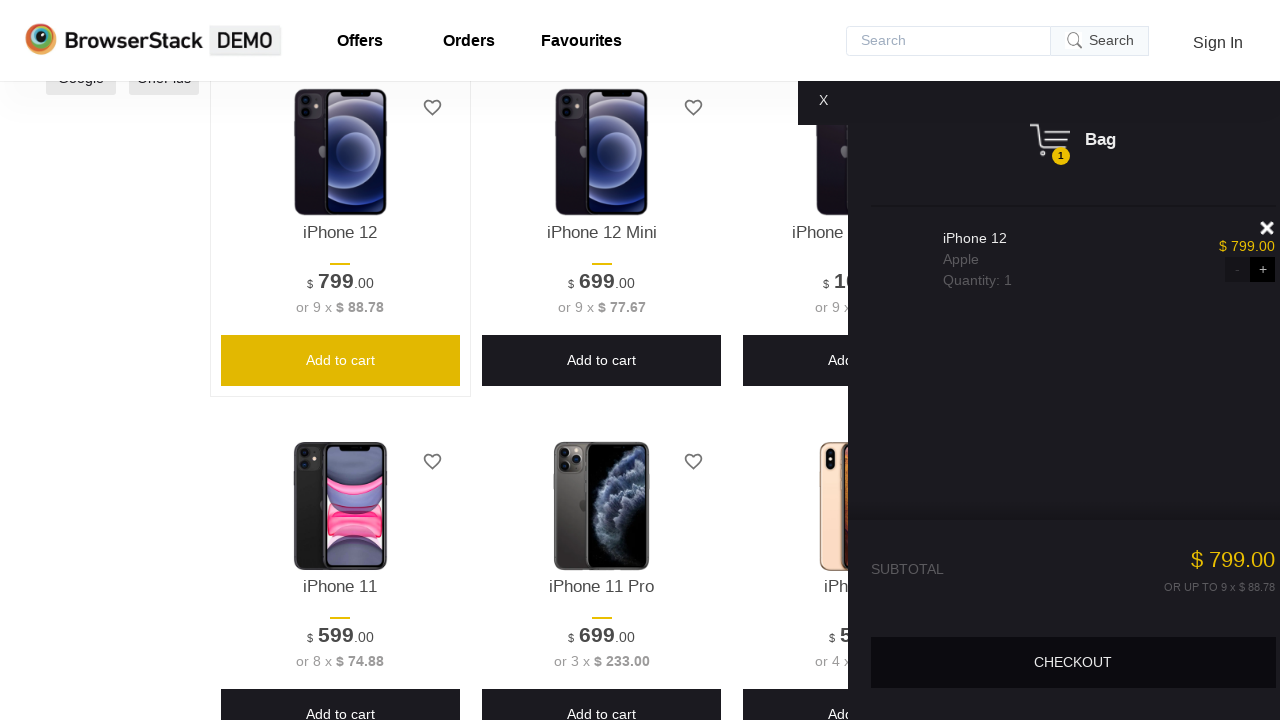

Cart content became visible
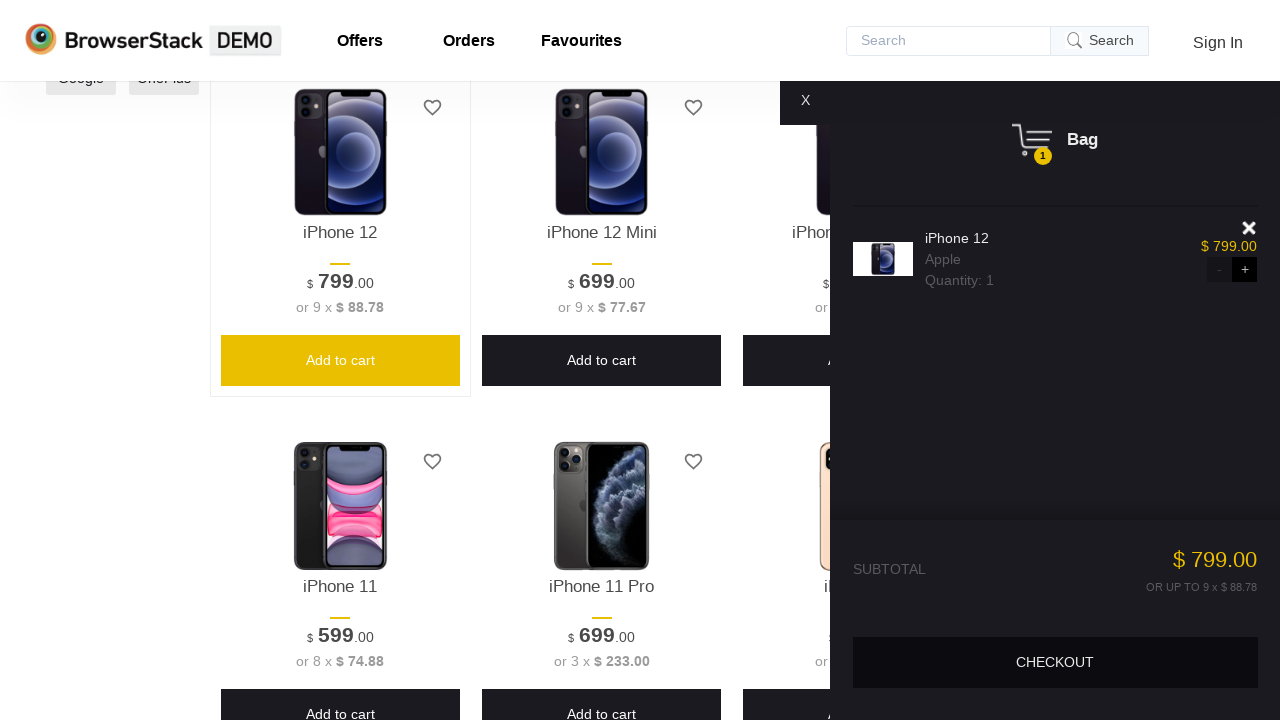

Verified cart is visible
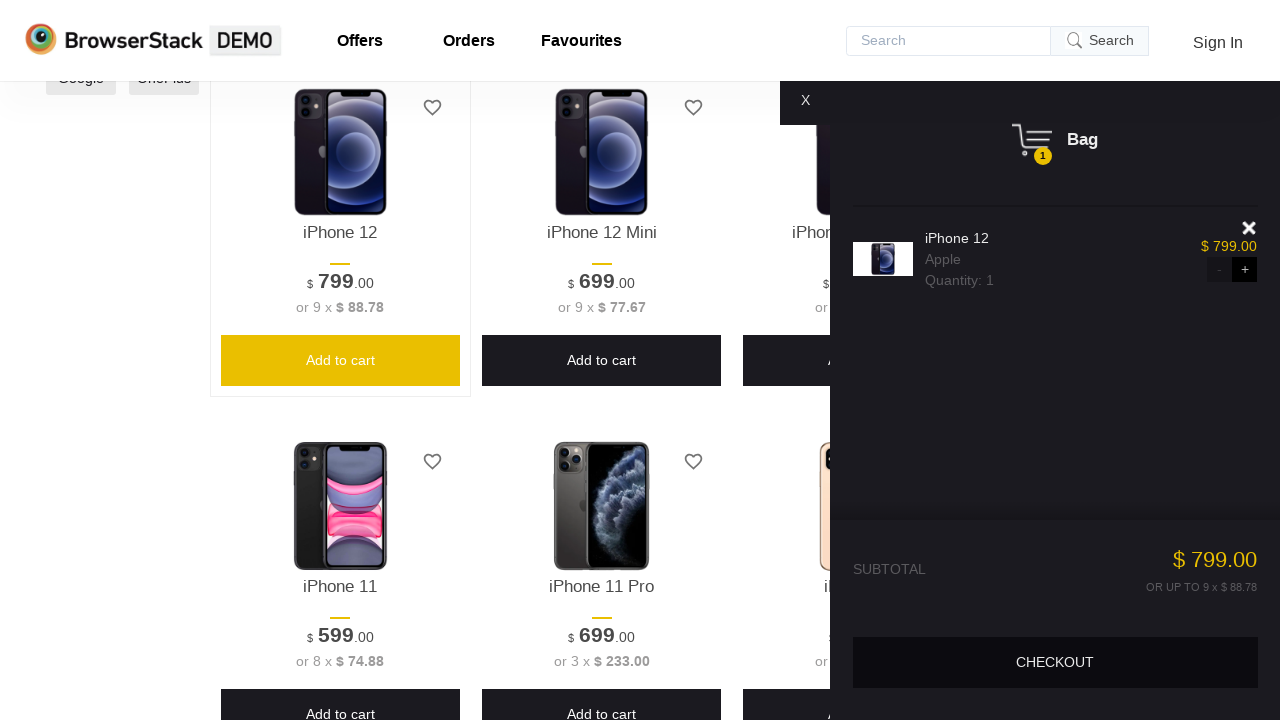

Retrieved product name from cart
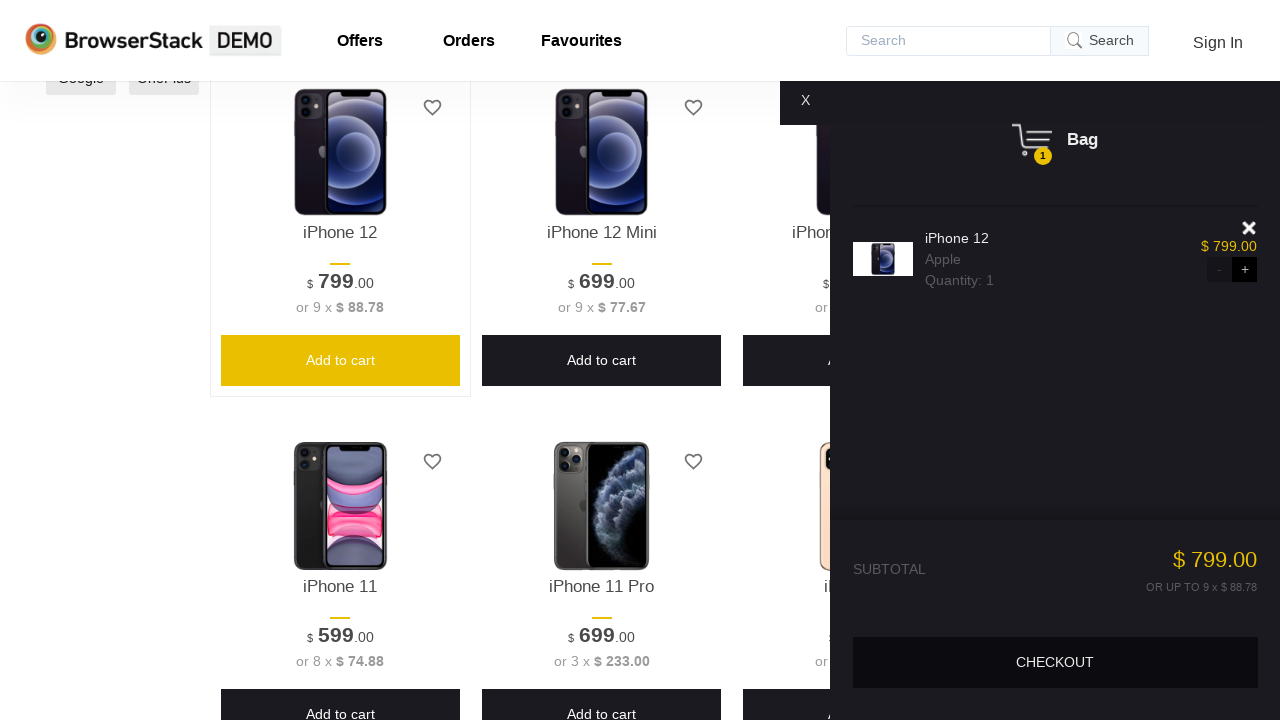

Verified product in cart matches product on screen
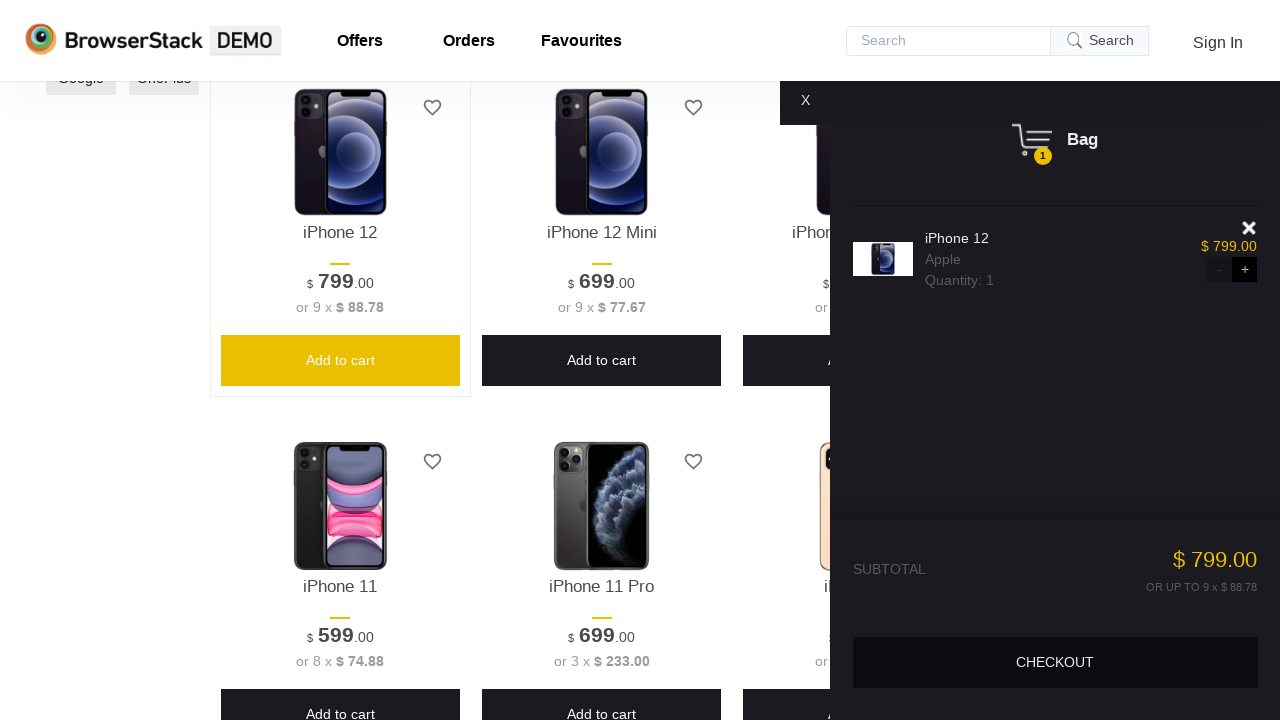

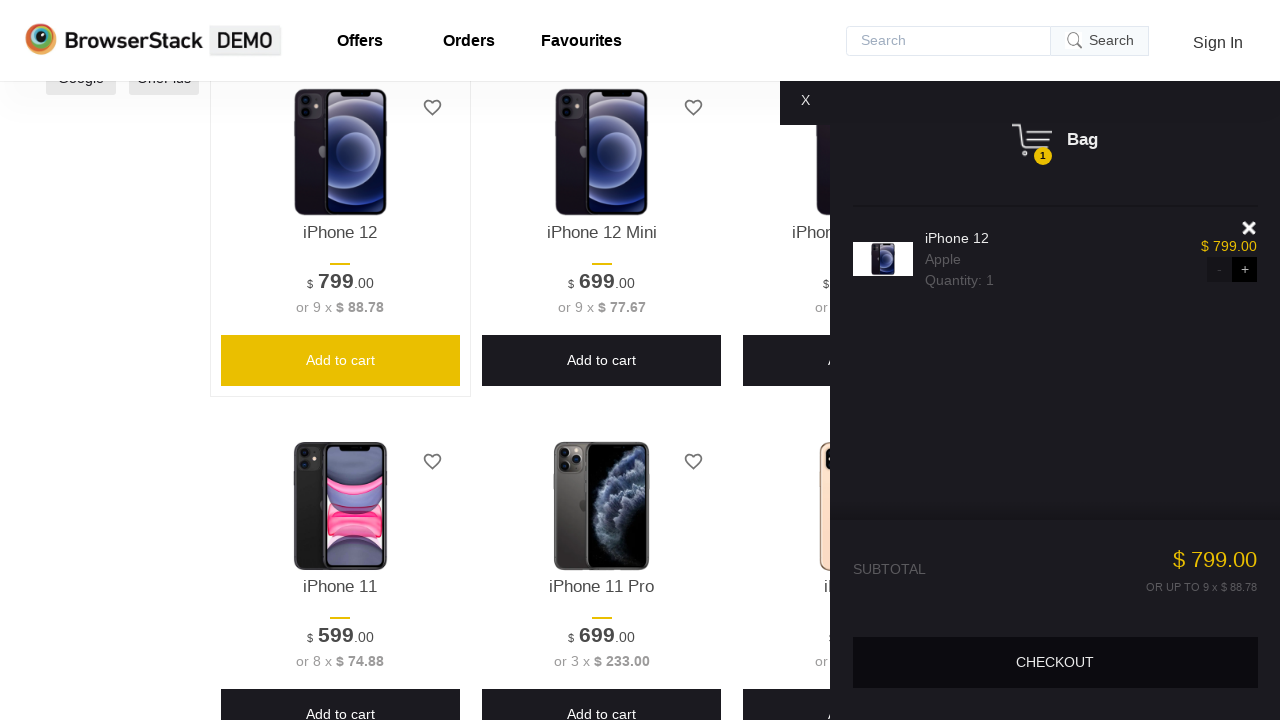